Navigates to a sortable data tables page, verifies table structure by checking the number of rows and columns, and interacts with table elements

Starting URL: https://the-internet.herokuapp.com/

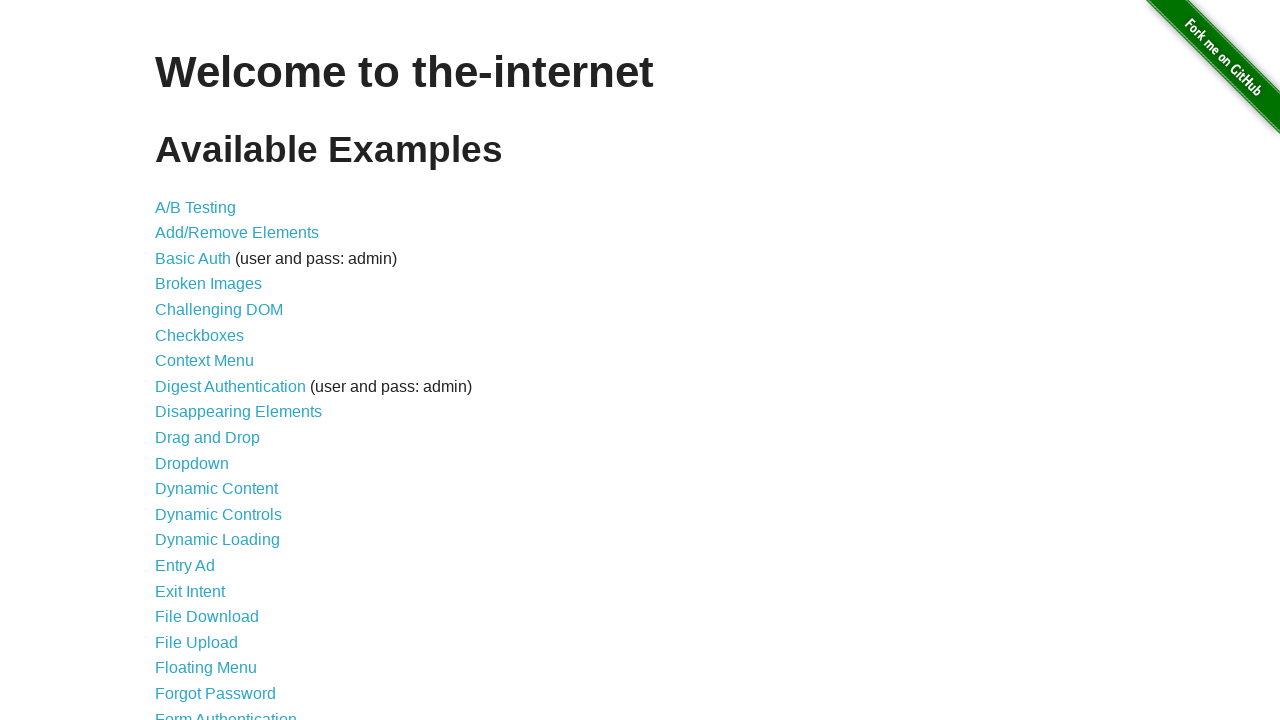

Clicked on Sortable Data Tables link at (230, 574) on text=Sortable Data Tables
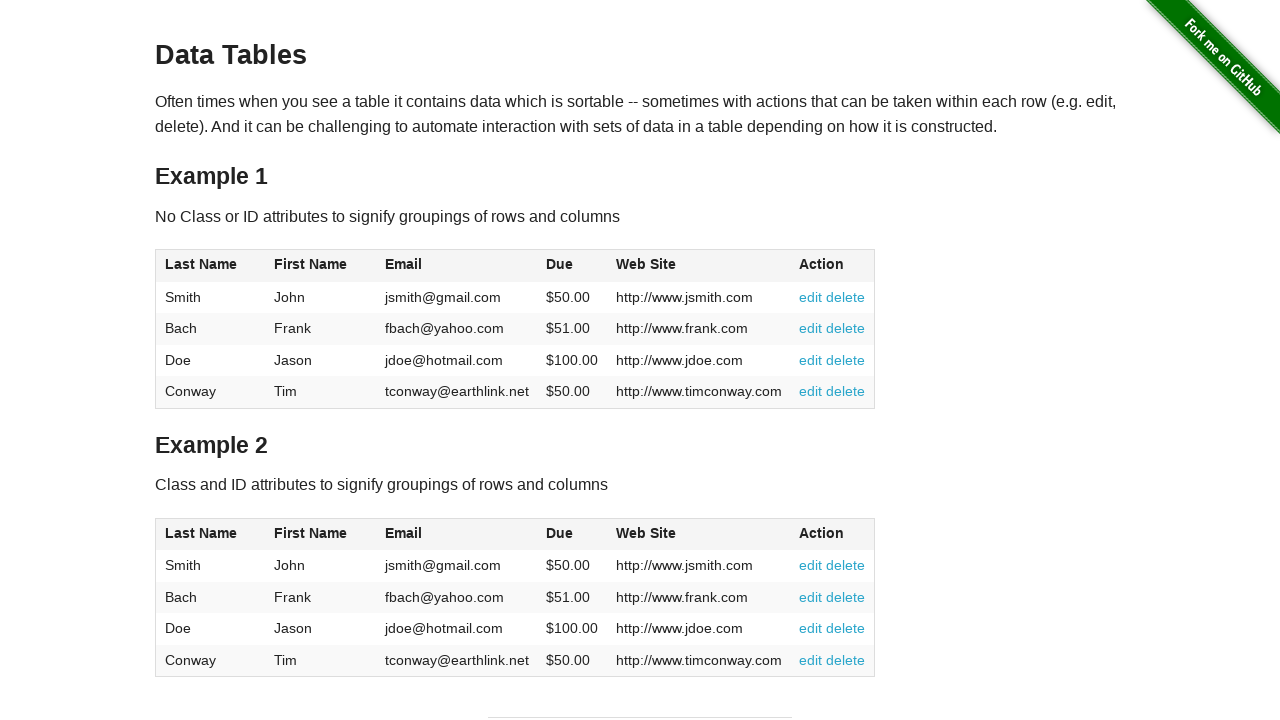

Table#table1 loaded successfully
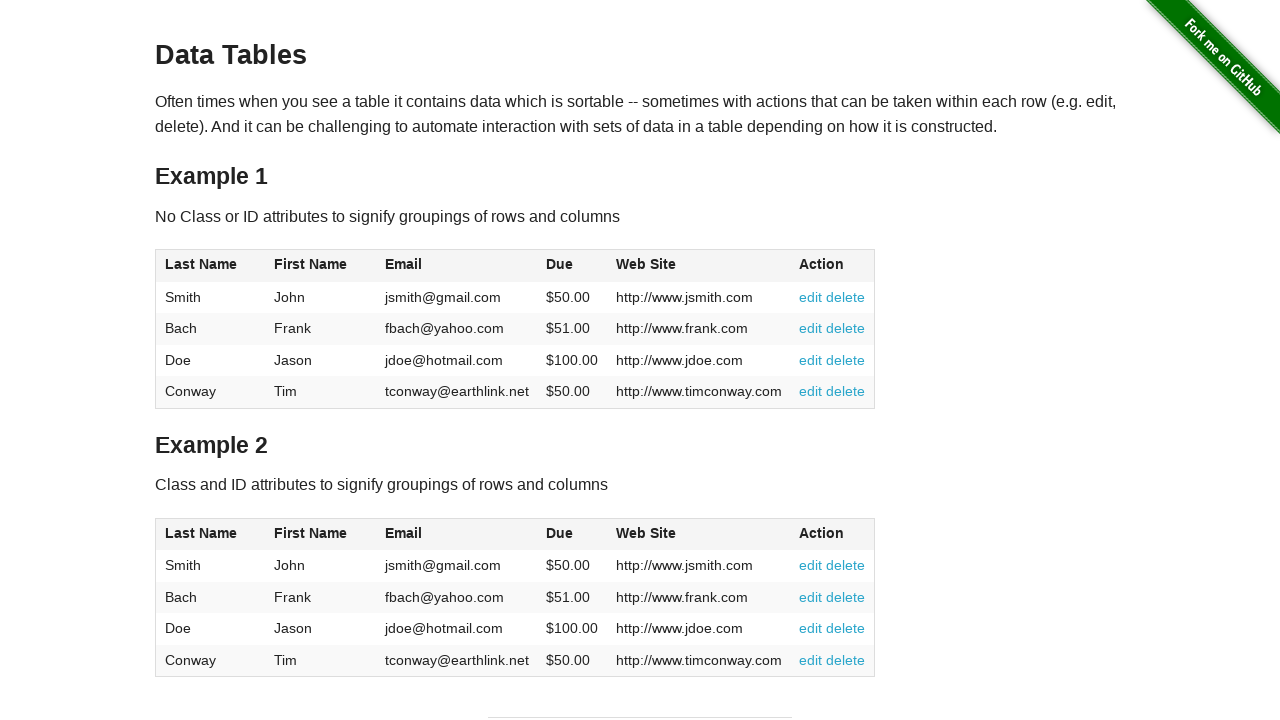

Located all table rows
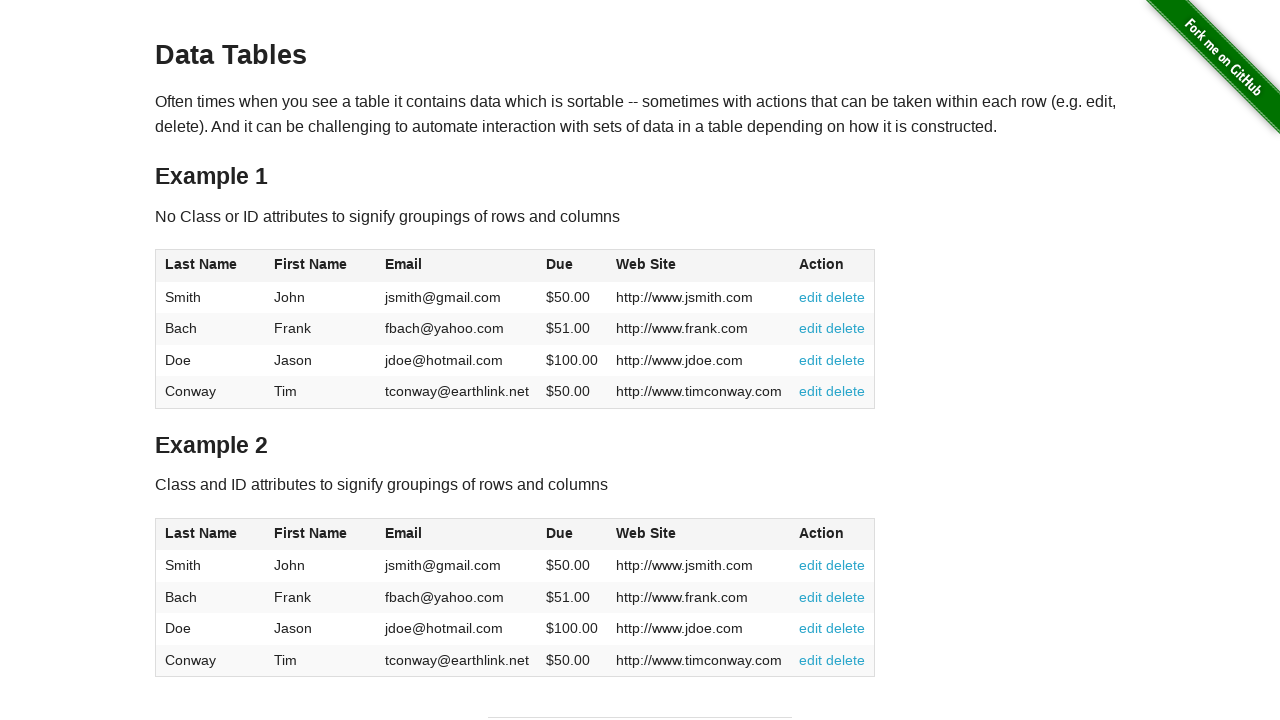

Verified table has exactly 4 rows
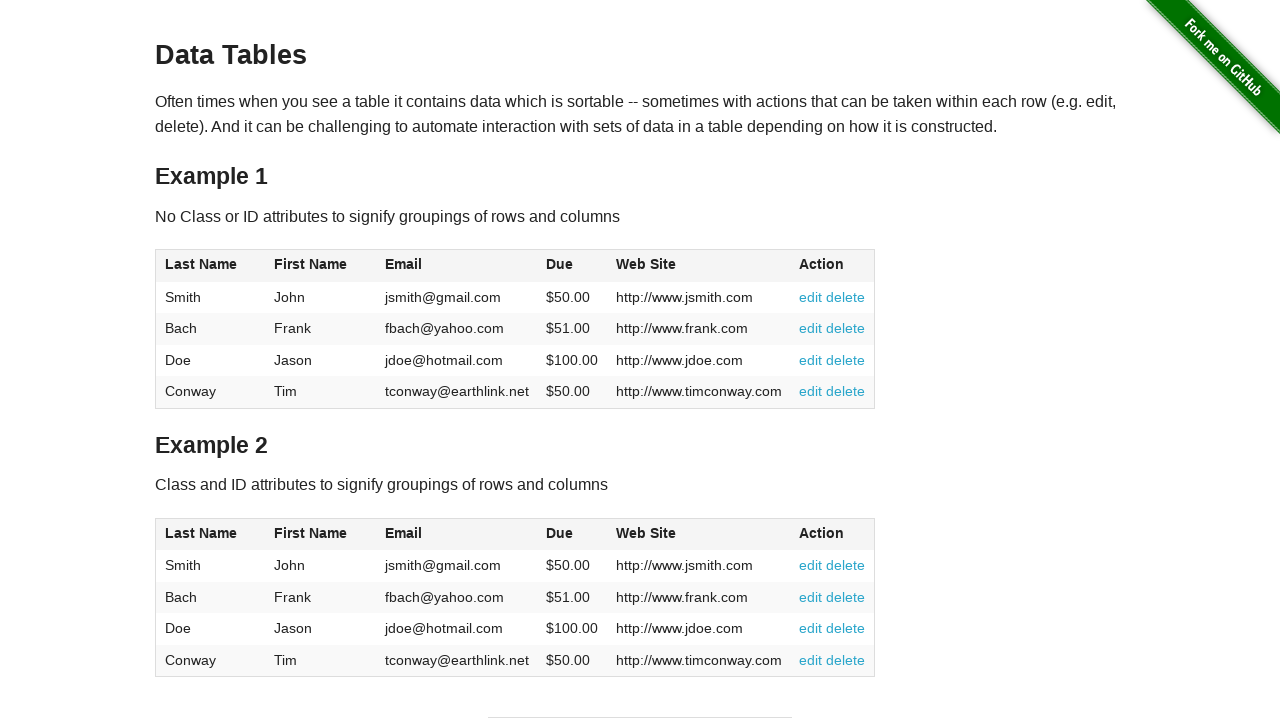

Retrieved data from row 1: 
        Smith
        John
        jsmith@gmail.com
        $50.00
        http://www.jsmith.com
        
          edit
          delete
        
      
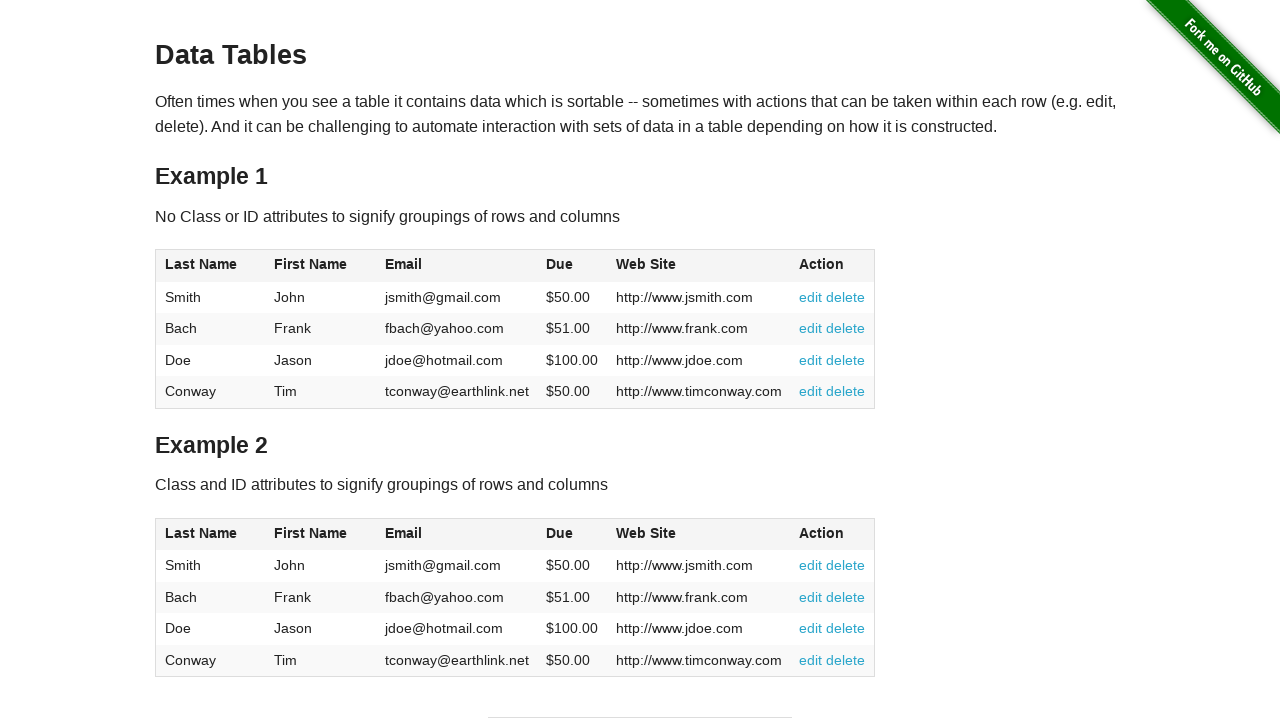

Retrieved data from row 2: 
        Bach
        Frank
        fbach@yahoo.com
        $51.00
        http://www.frank.com
        
          edit
          delete
        
      
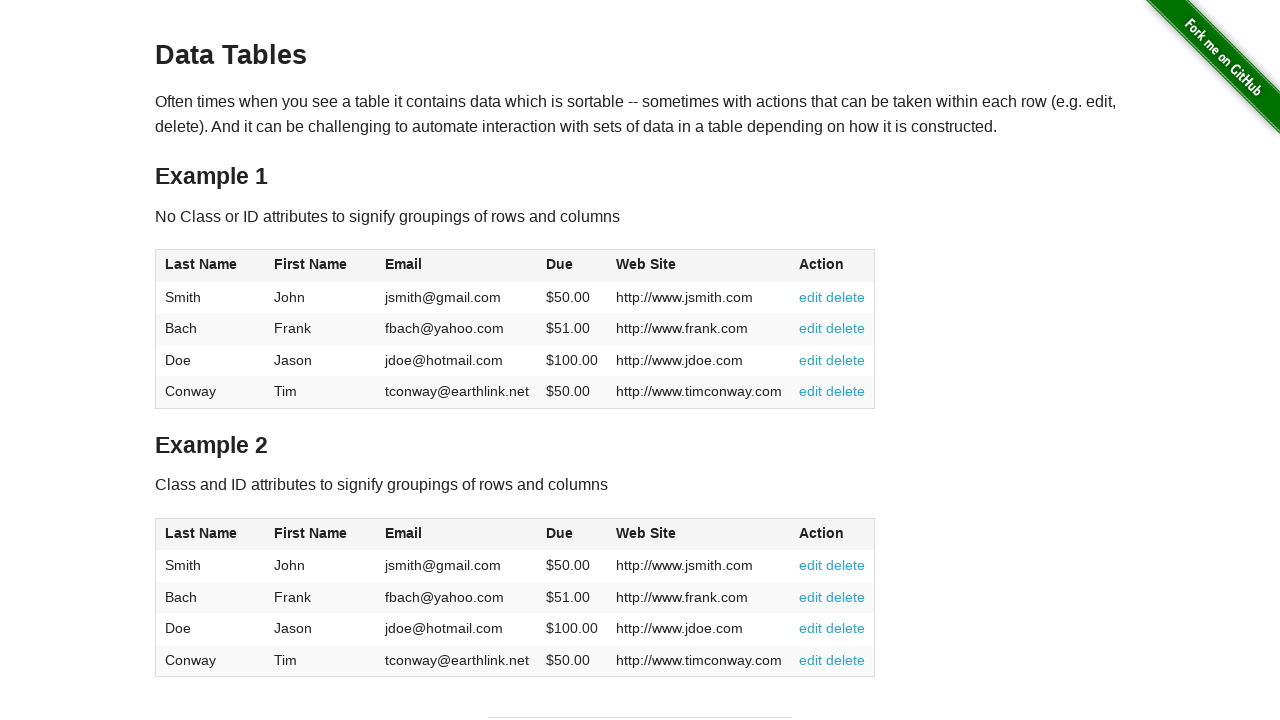

Retrieved data from row 3: 
        Doe
        Jason
        jdoe@hotmail.com
        $100.00
        http://www.jdoe.com
        
          edit
          delete
        
      
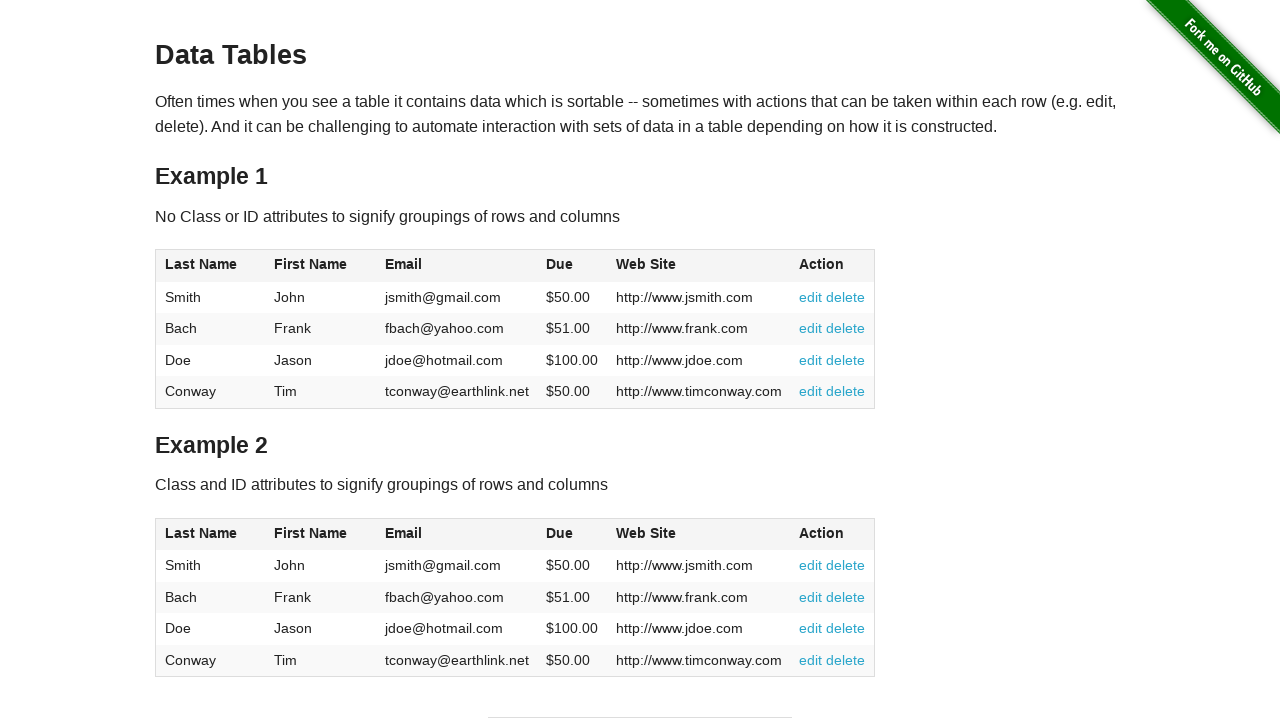

Retrieved data from row 4: 
        Conway
        Tim
        tconway@earthlink.net
        $50.00
        http://www.timconway.com
        
          edit
          delete
        
      
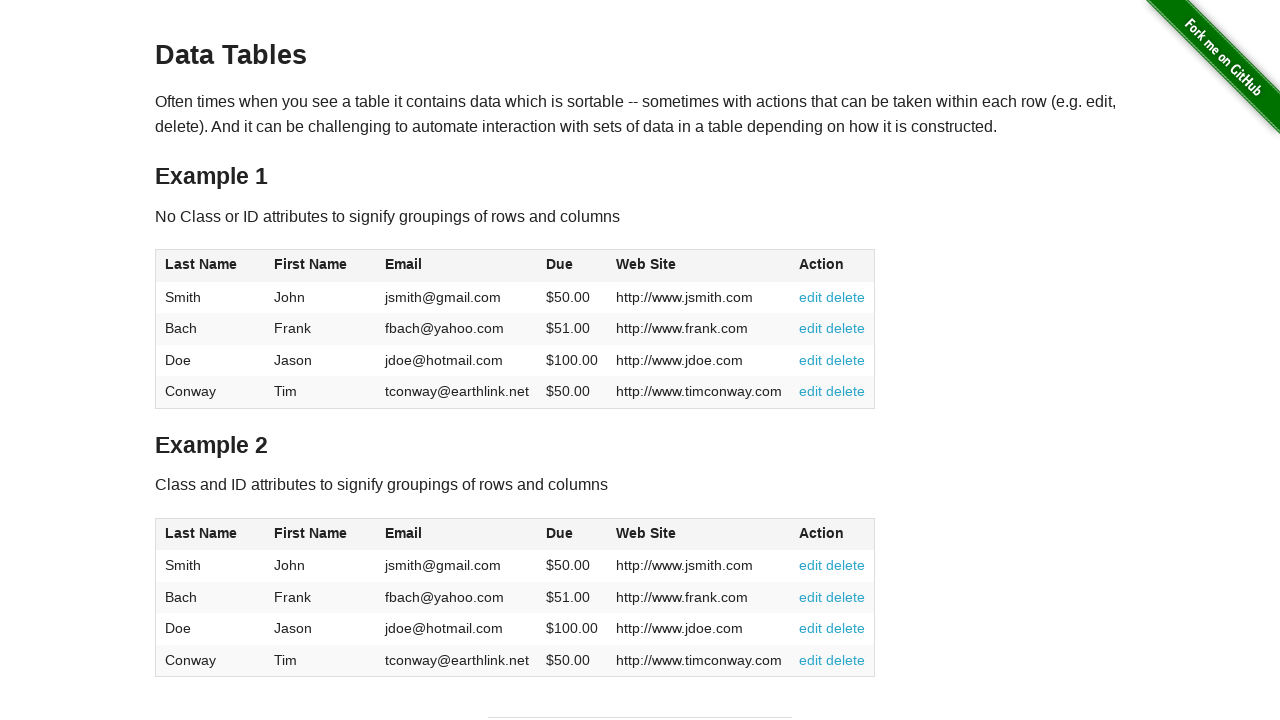

Located all table column headers
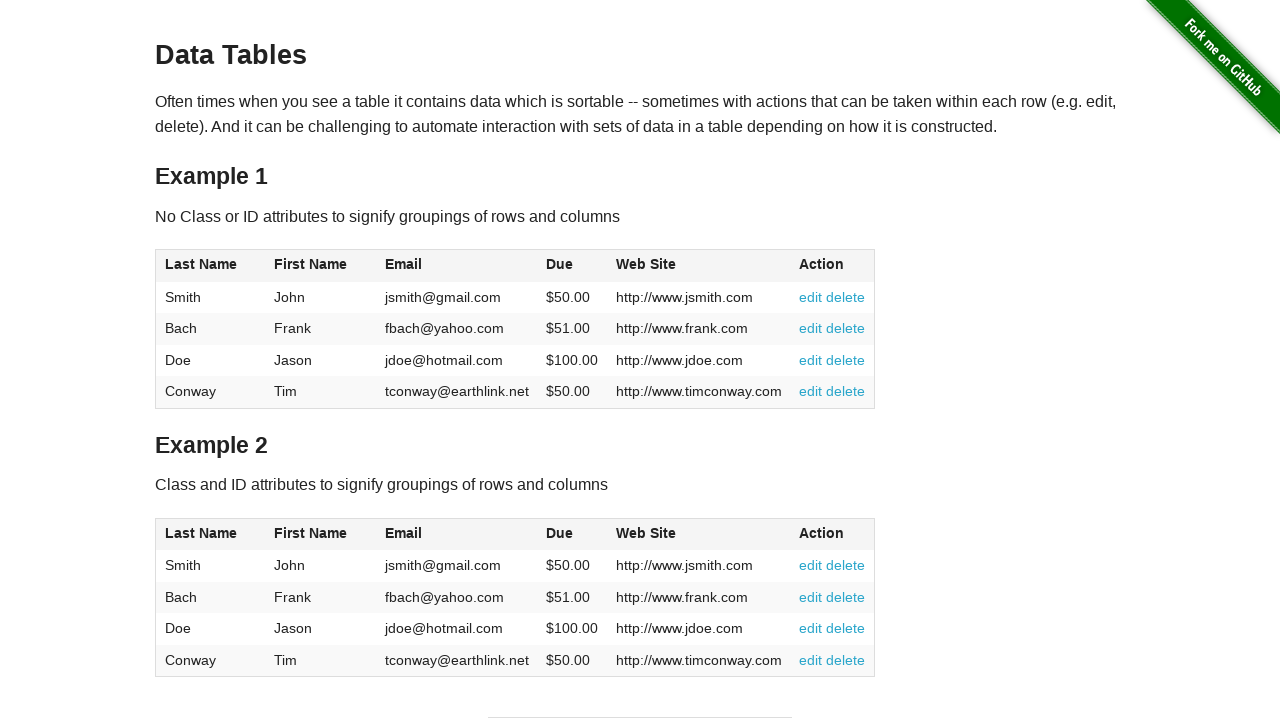

Verified table has exactly 6 columns
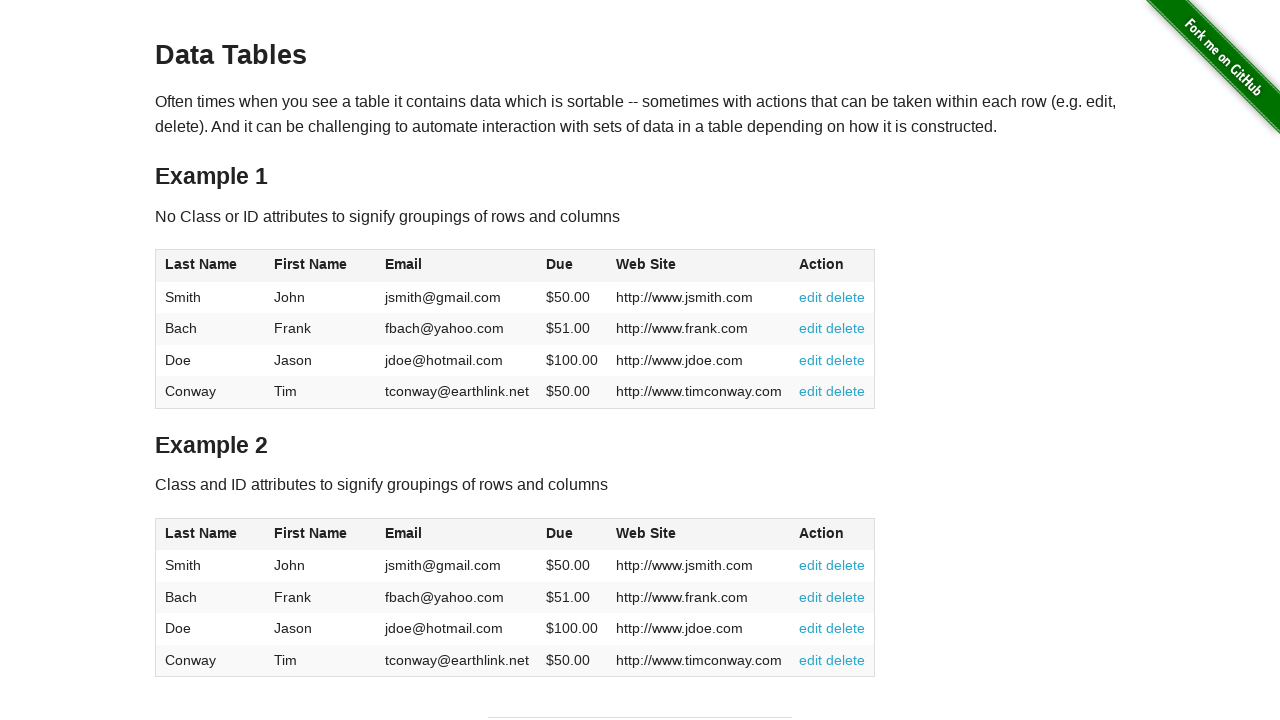

Retrieved column 1 header: Last Name
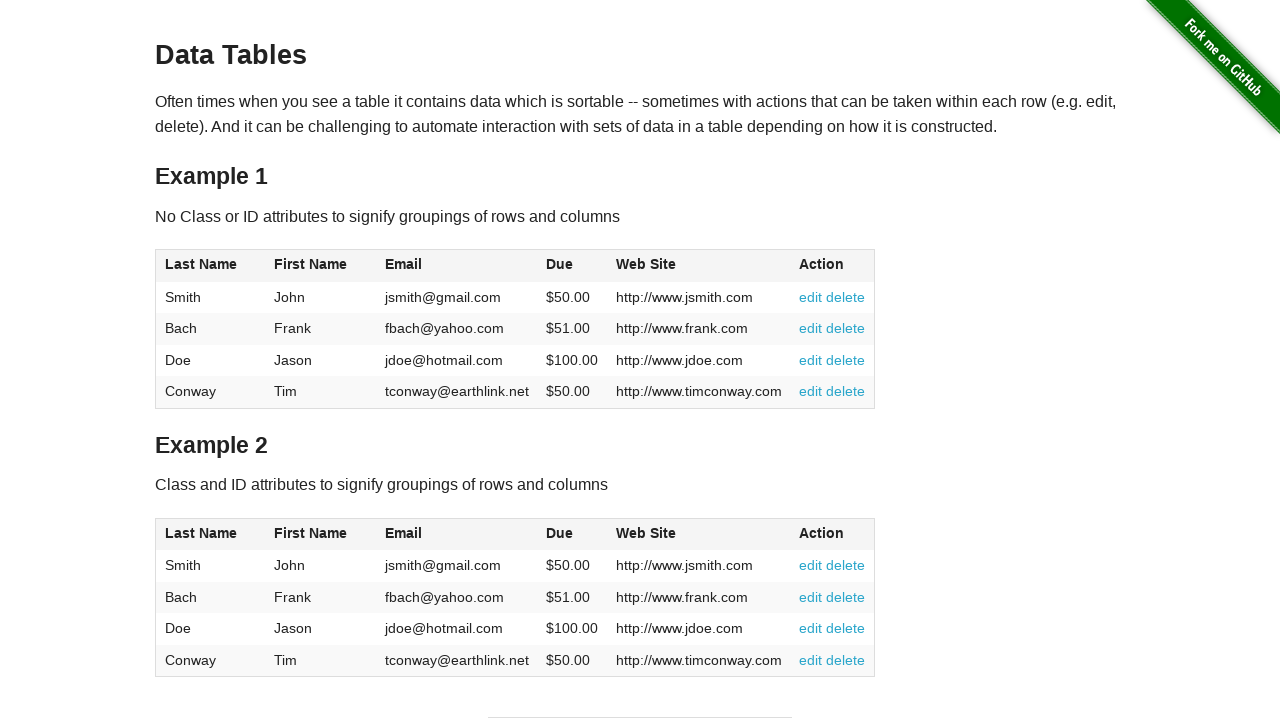

Retrieved column 2 header: First Name
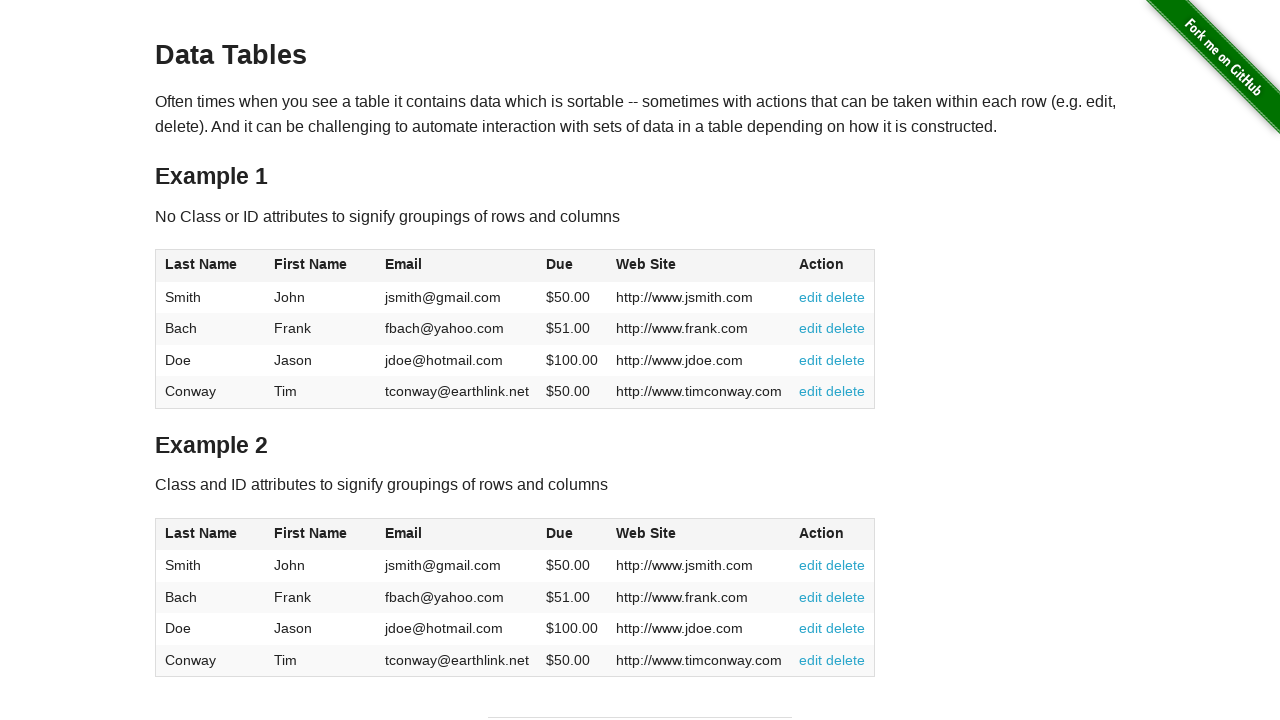

Retrieved column 3 header: Email
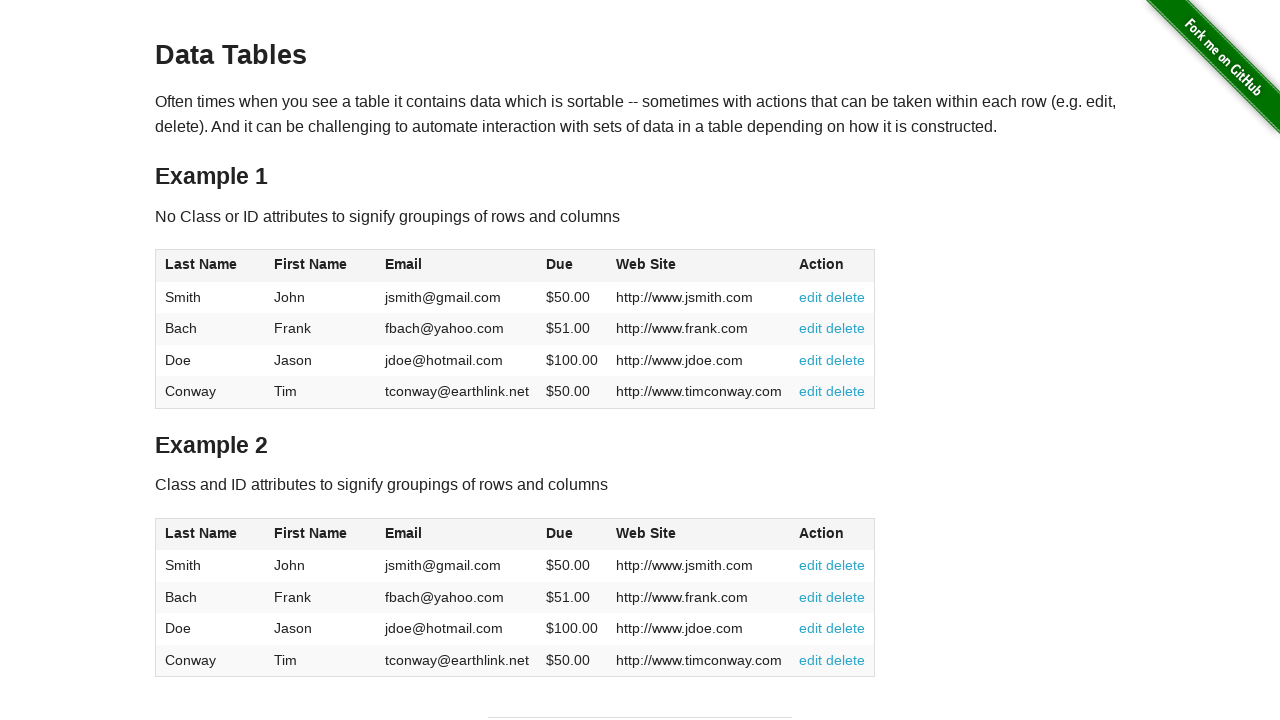

Retrieved column 4 header: Due
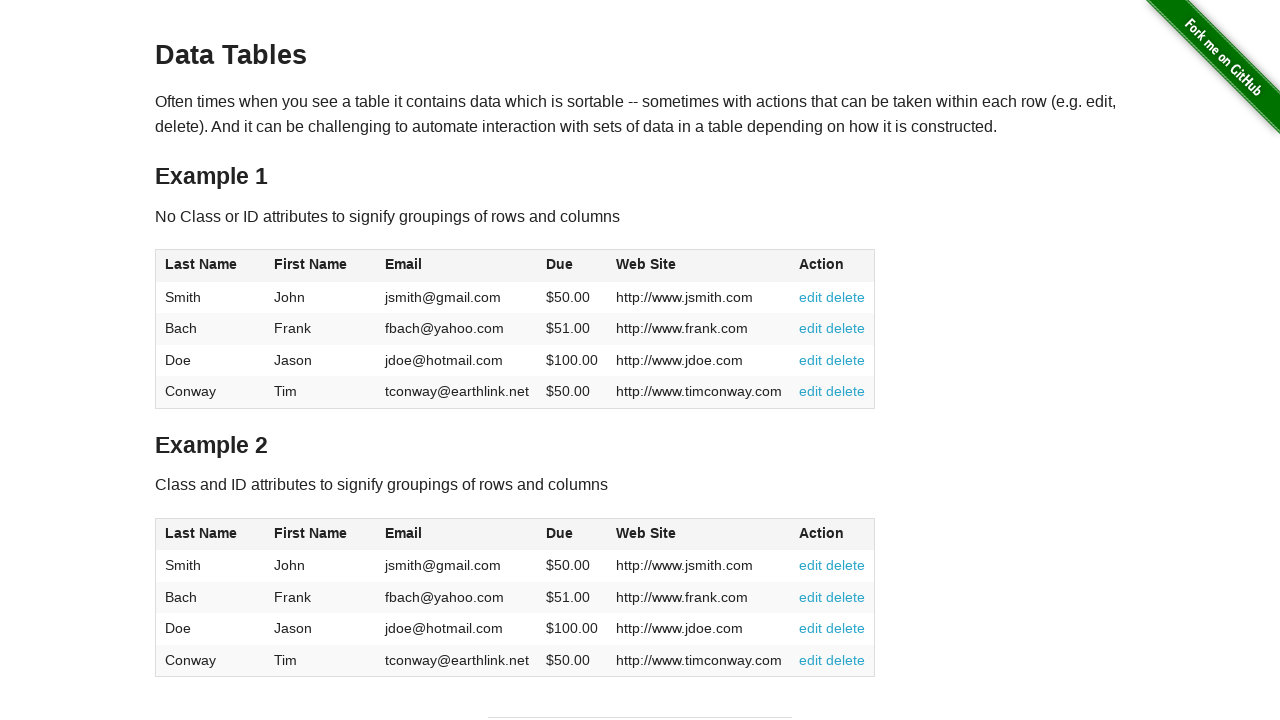

Retrieved column 5 header: Web Site
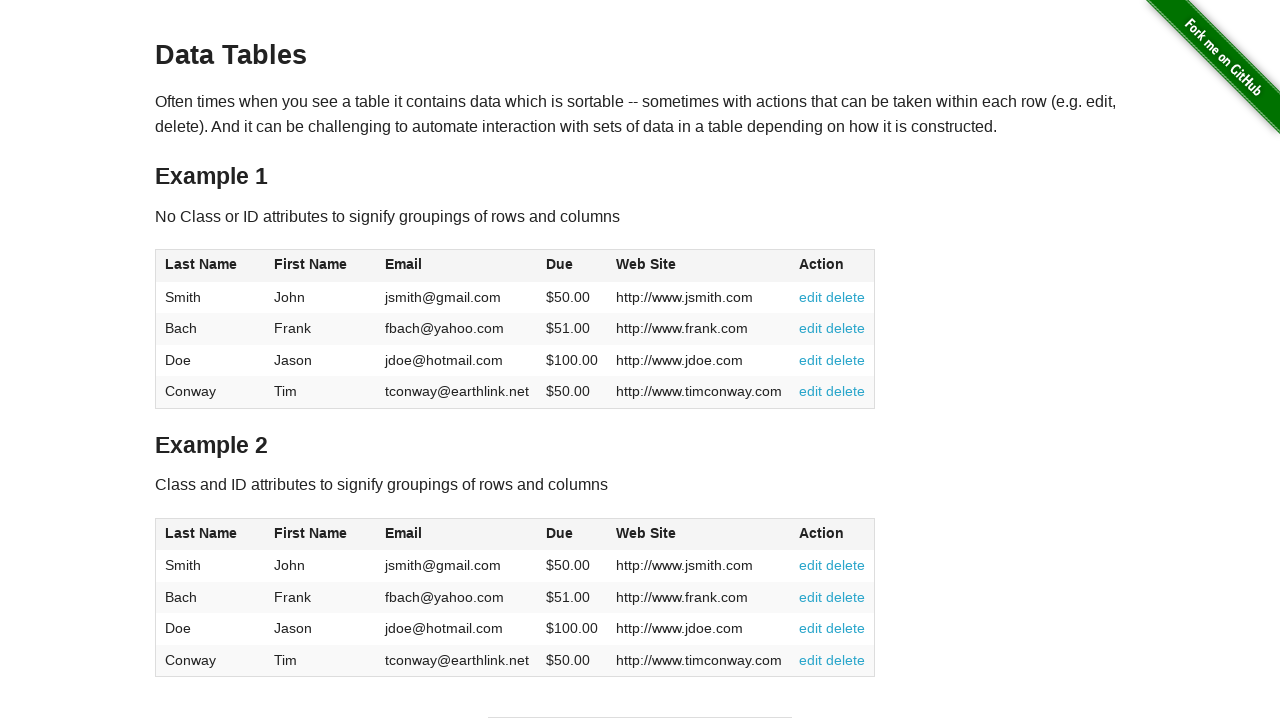

Retrieved column 6 header: Action
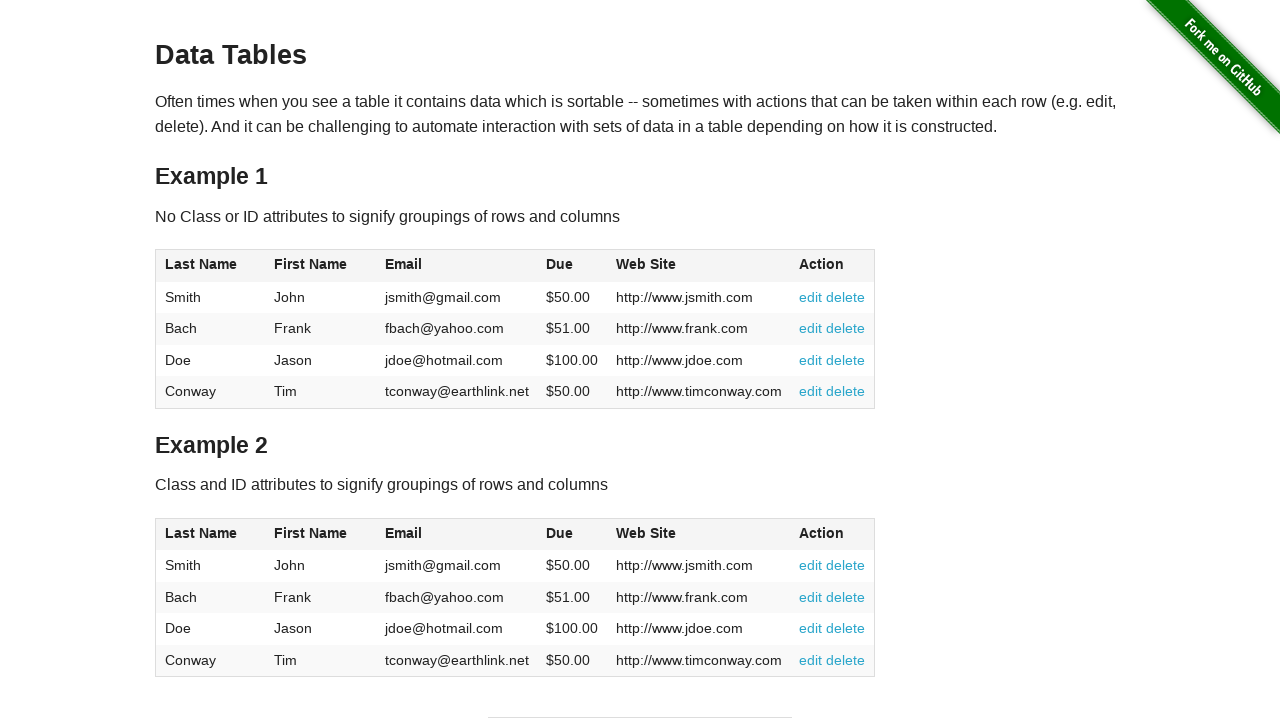

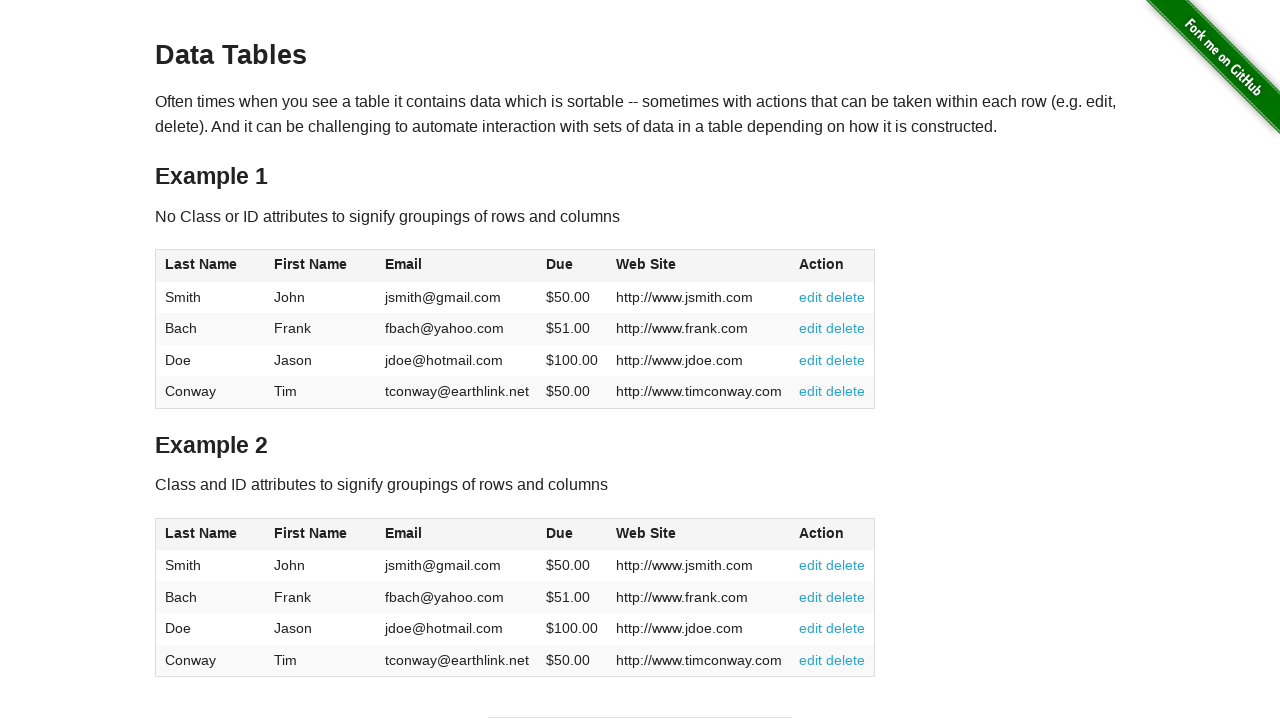